Tests the DemoQA practice form by filling out personal information fields including first name, last name, email, gender, mobile number, date of birth, and address.

Starting URL: https://demoqa.com/automation-practice-form

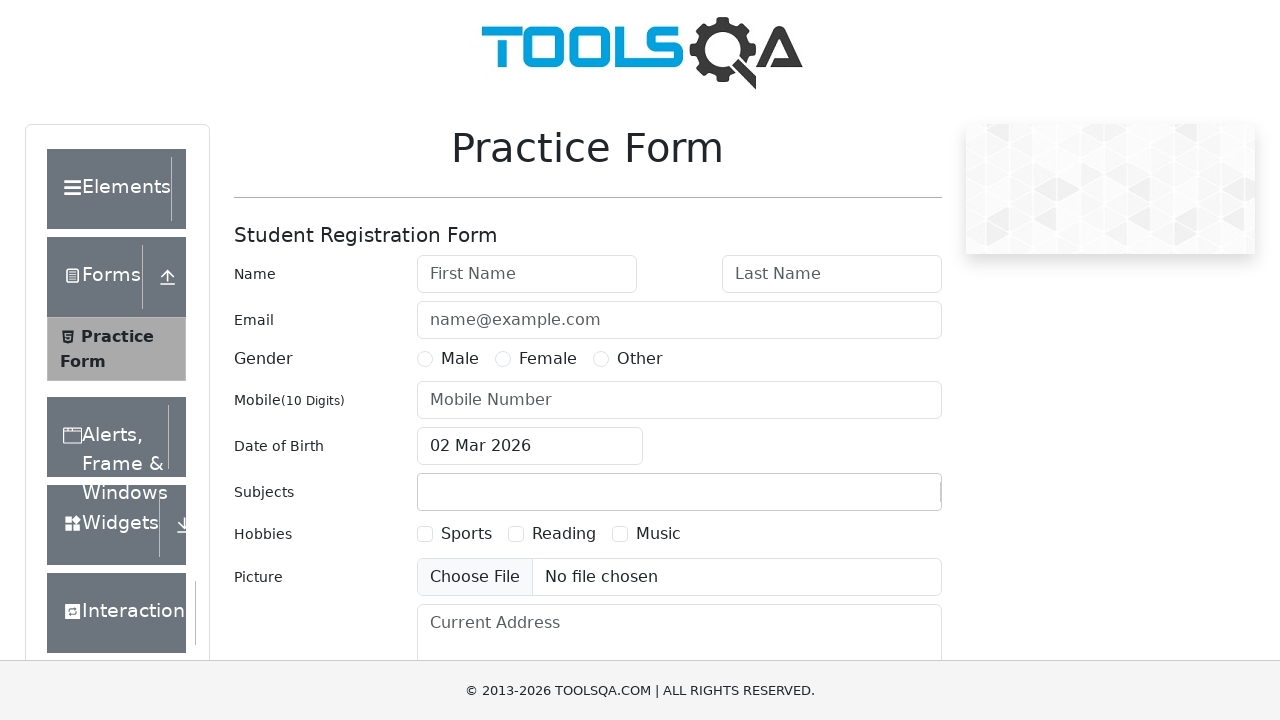

Filled first name field with 'Michael' on #firstName
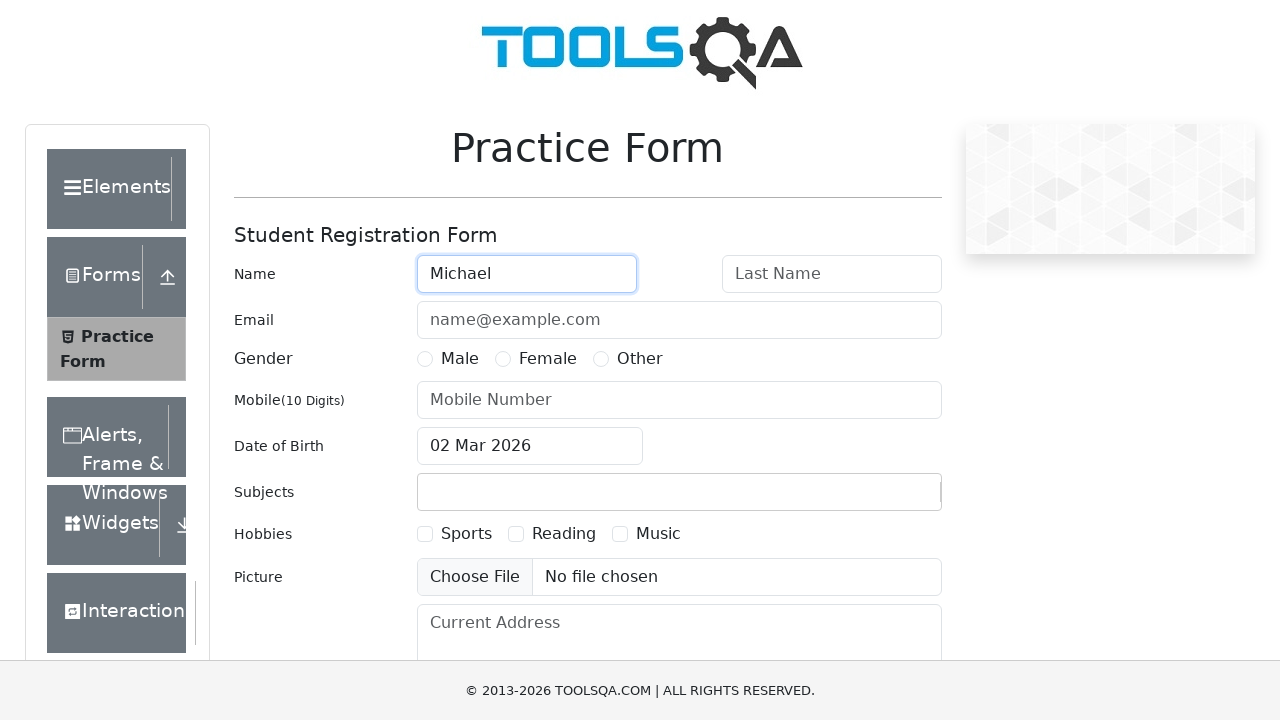

Filled last name field with 'Johnson' on #lastName
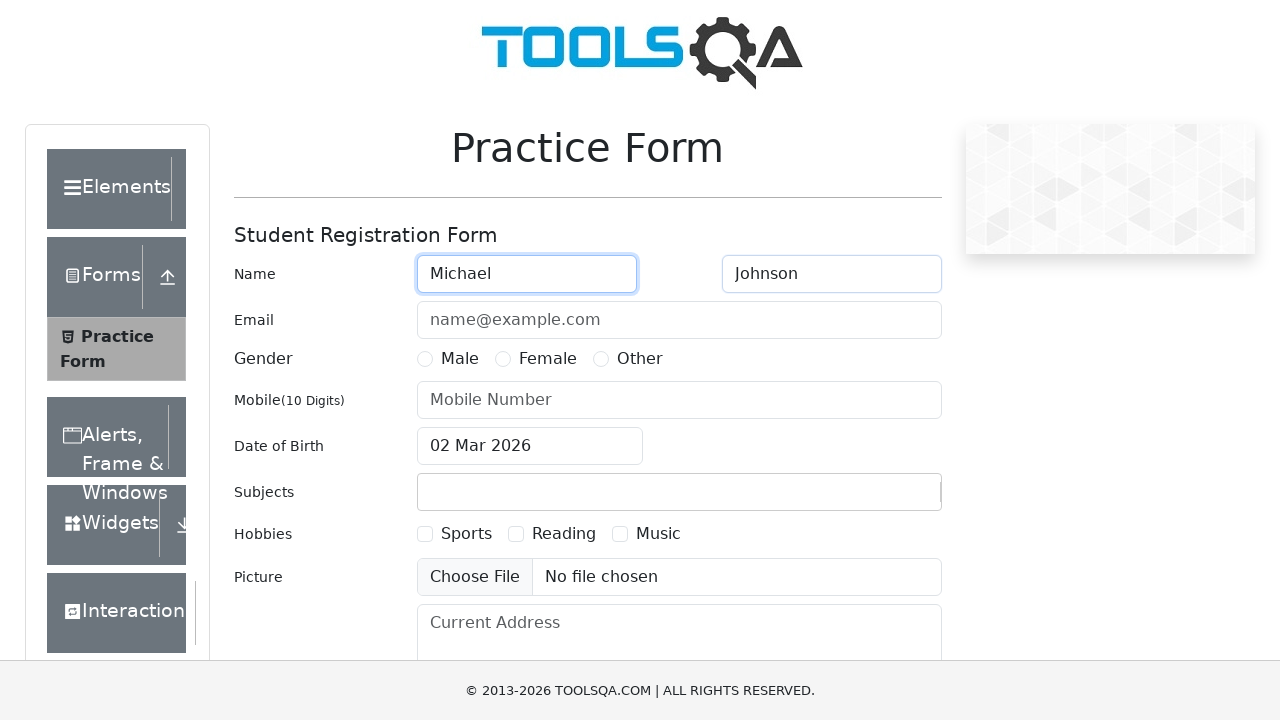

Filled email field with 'michael.johnson@testmail.com' on #userEmail
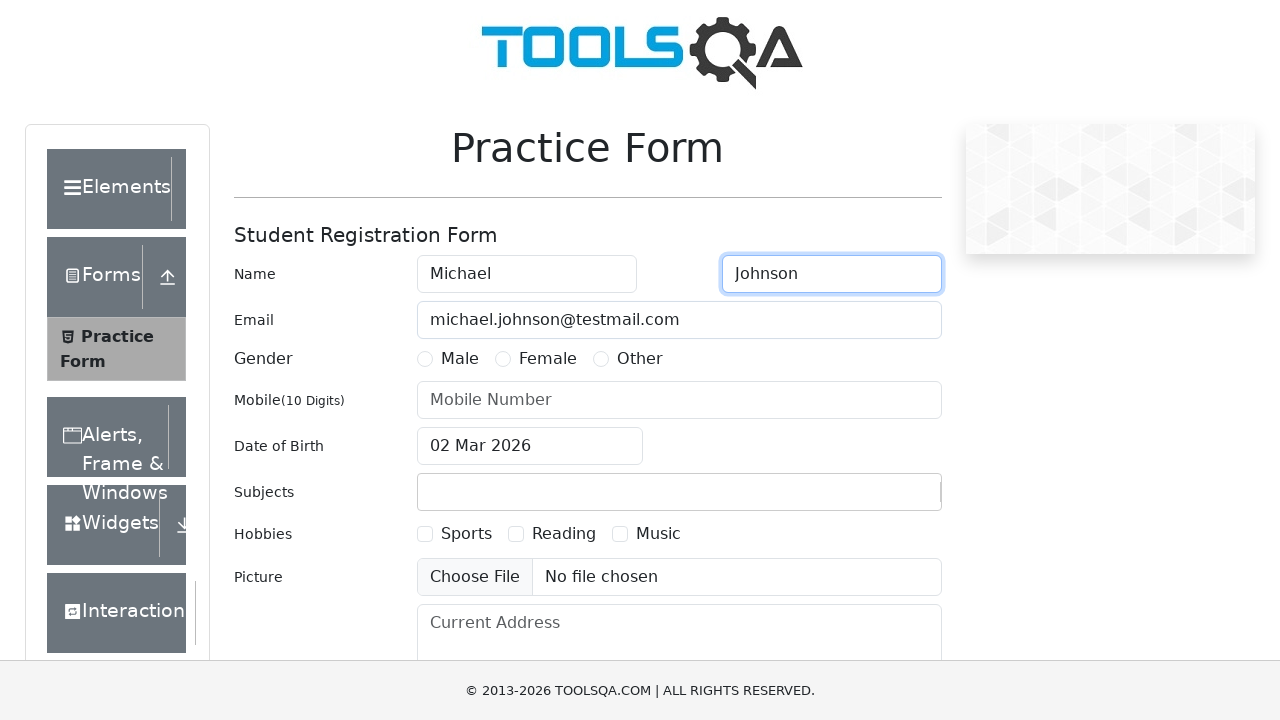

Selected Male gender option at (460, 359) on label[for='gender-radio-1']
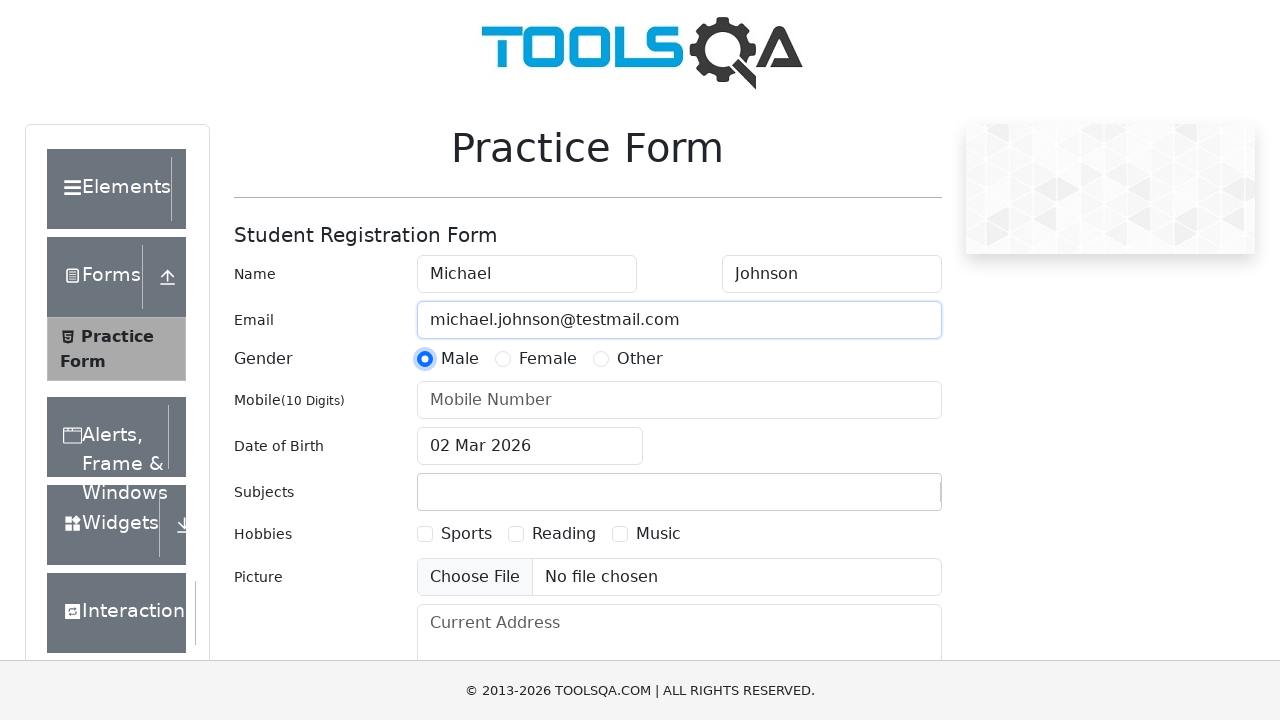

Filled mobile number field with '5551234567' on #userNumber
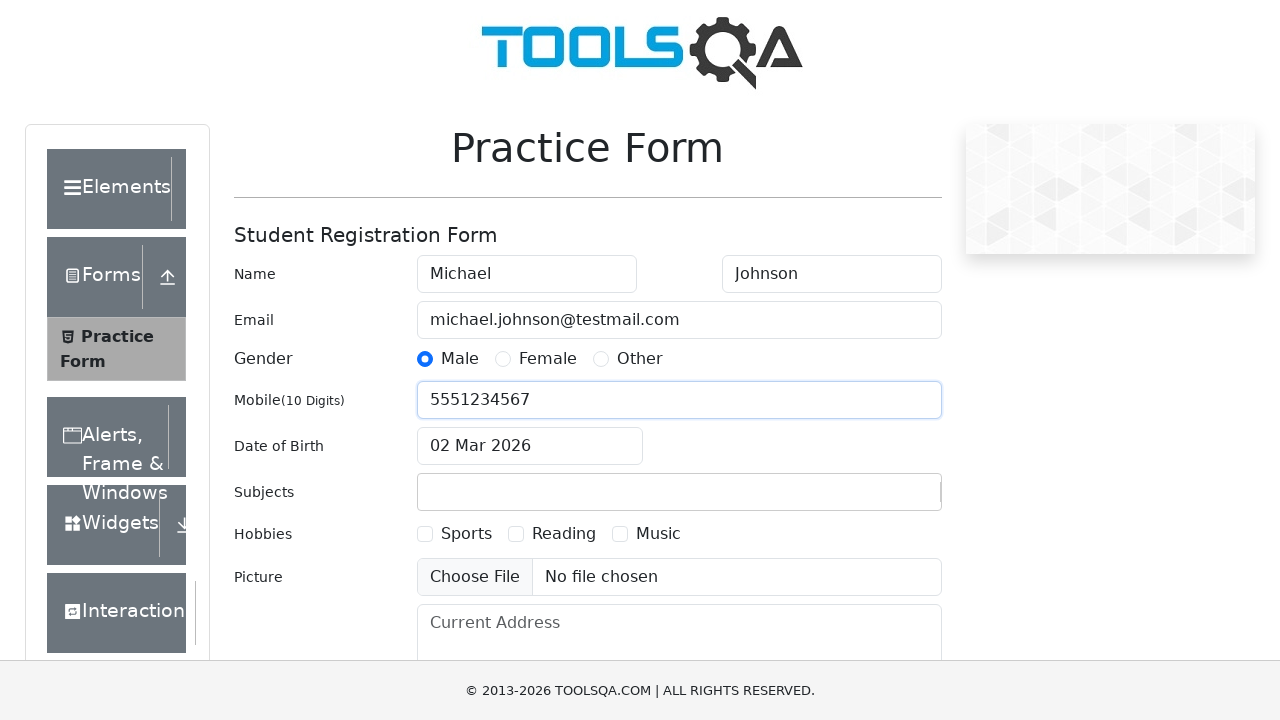

Clicked date of birth input to open calendar at (530, 446) on #dateOfBirthInput
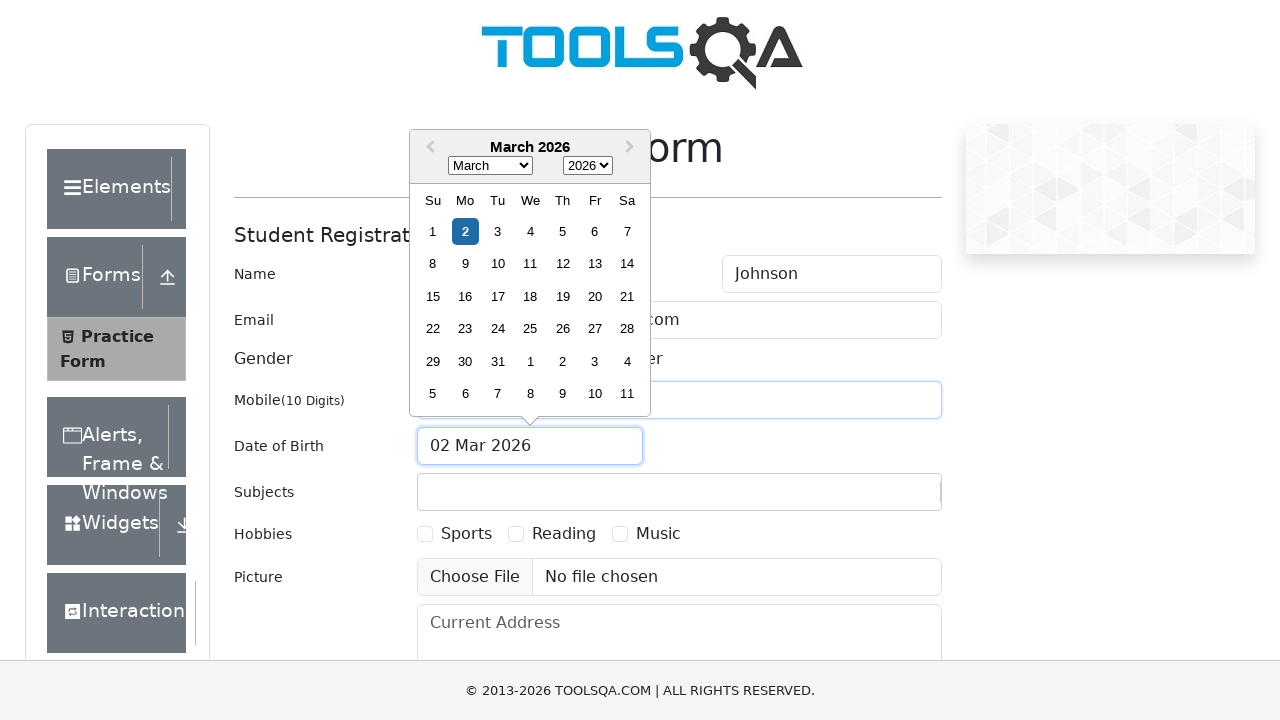

Selected all text in date field
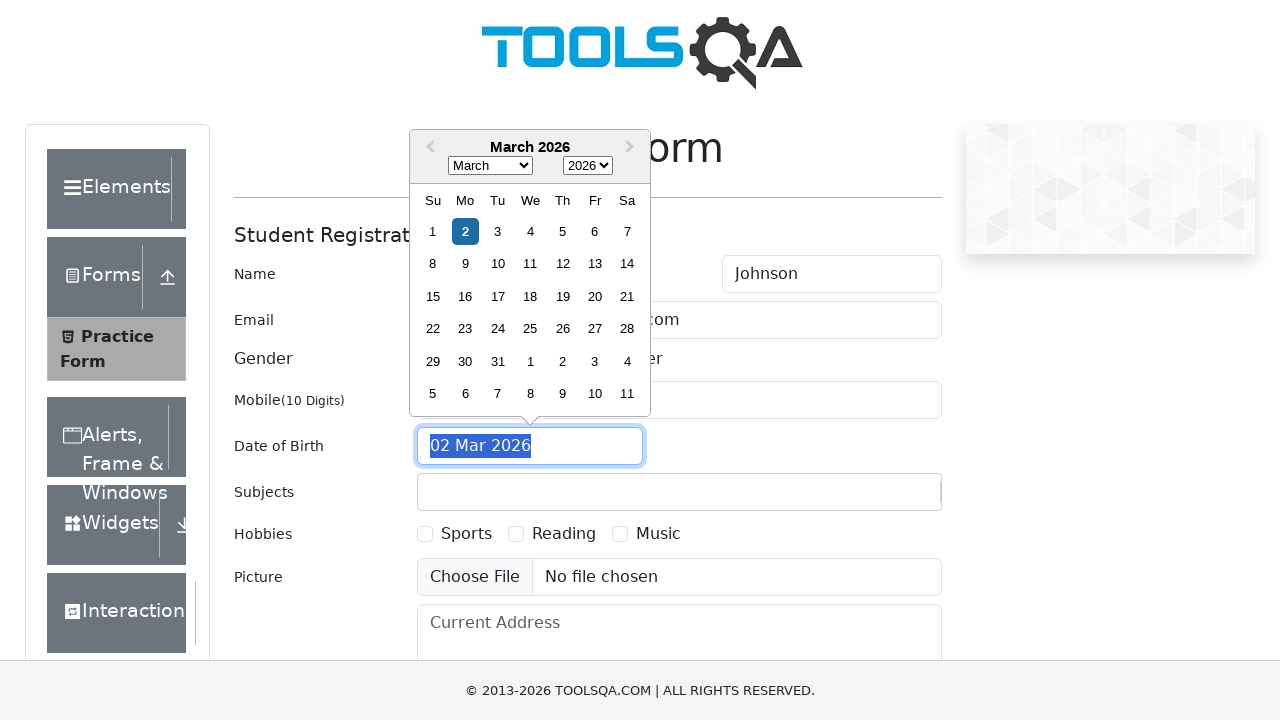

Typed date of birth '15 Mar 1990'
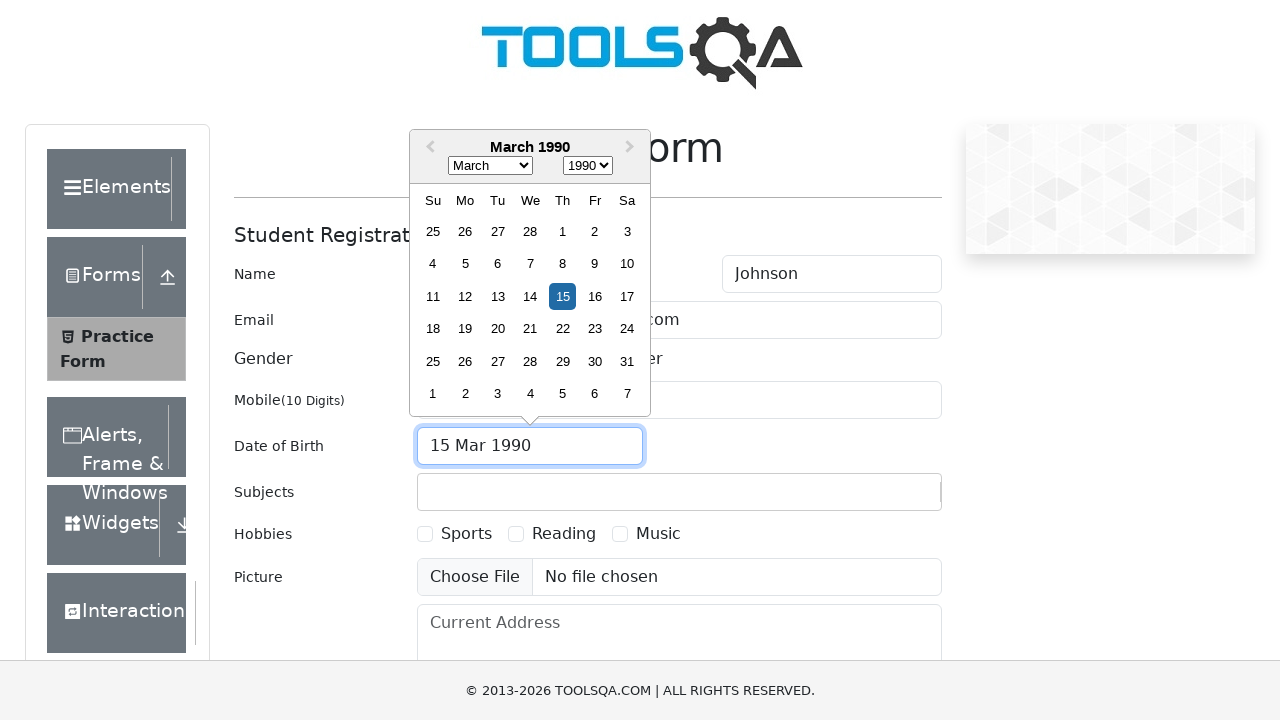

Pressed Enter to confirm date of birth
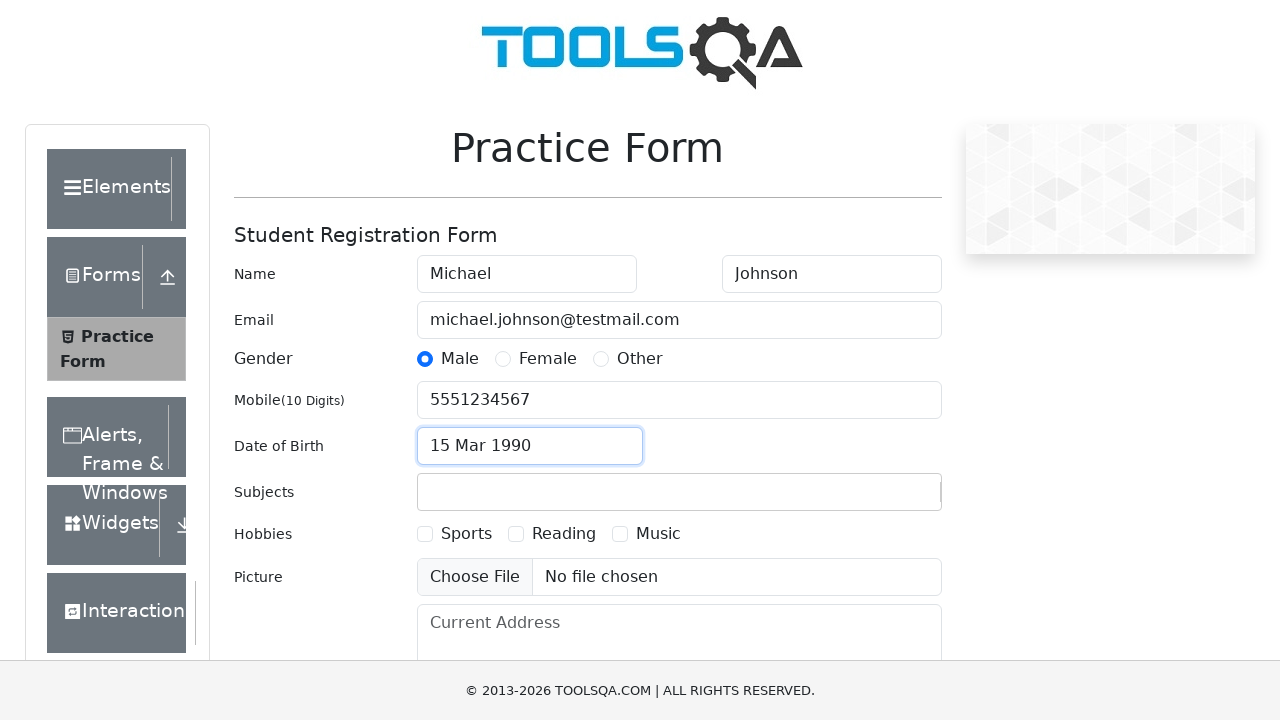

Filled address field with '123 Test Street, Apt 456, New York, NY 10001' on #currentAddress
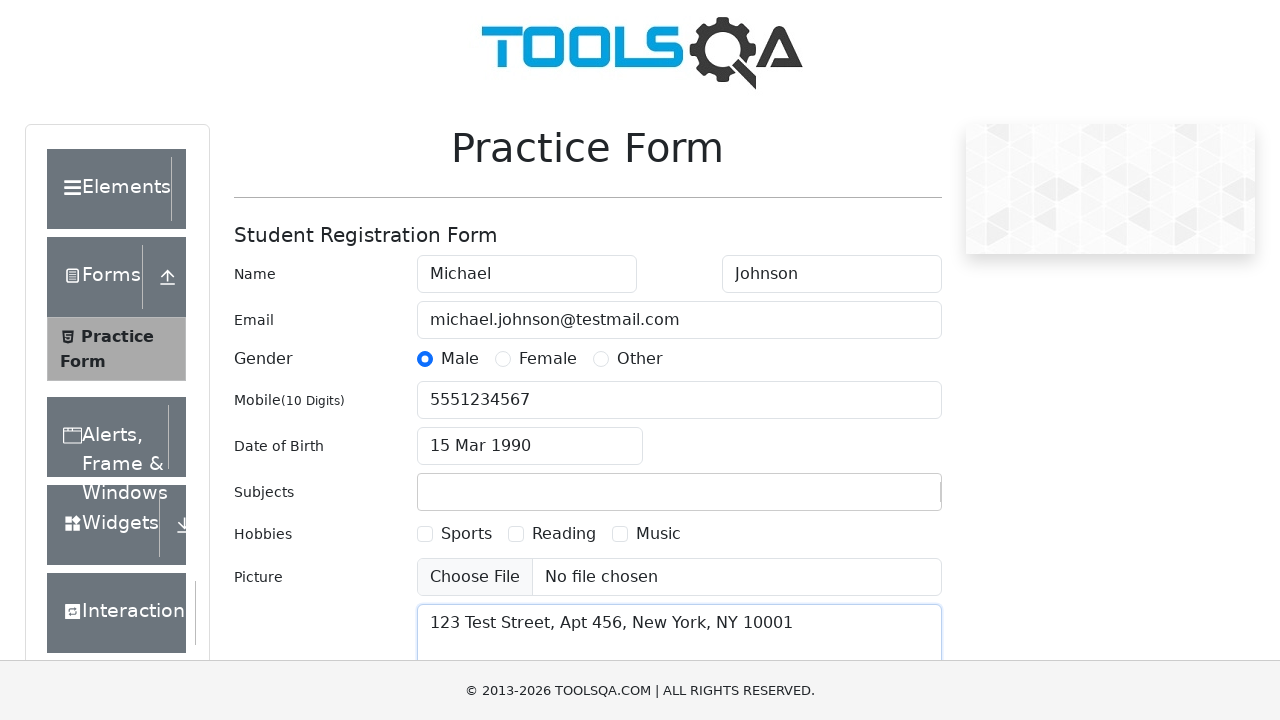

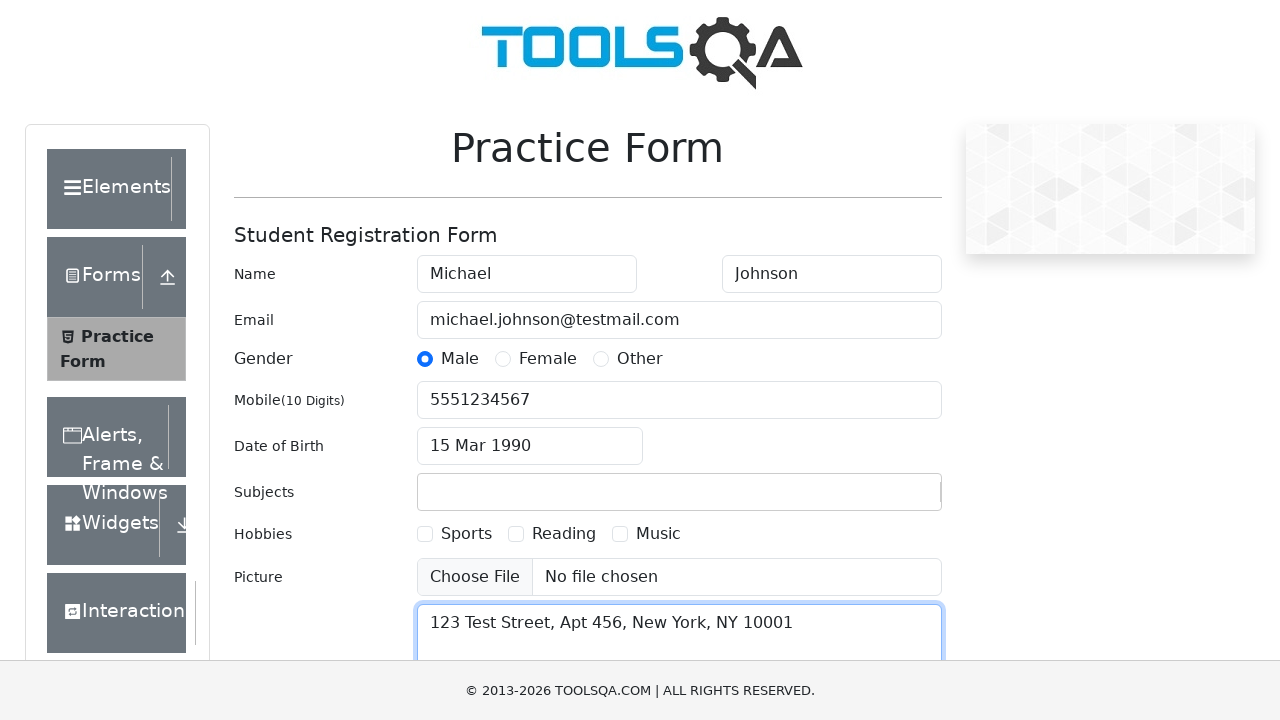